Navigates to a ViewStats channel analytics page and waits for the view count element to load and become visible

Starting URL: https://www.viewstats.com/@mrbeast/channelytics

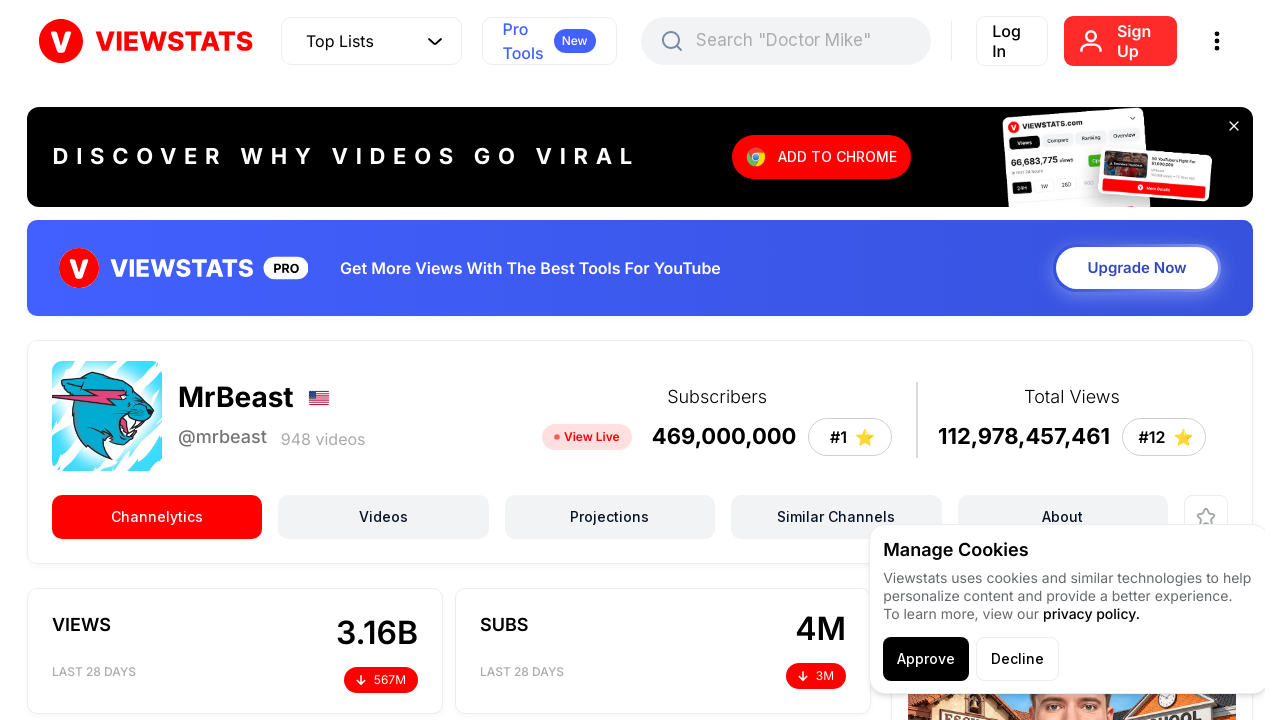

Waited for view count element to be present
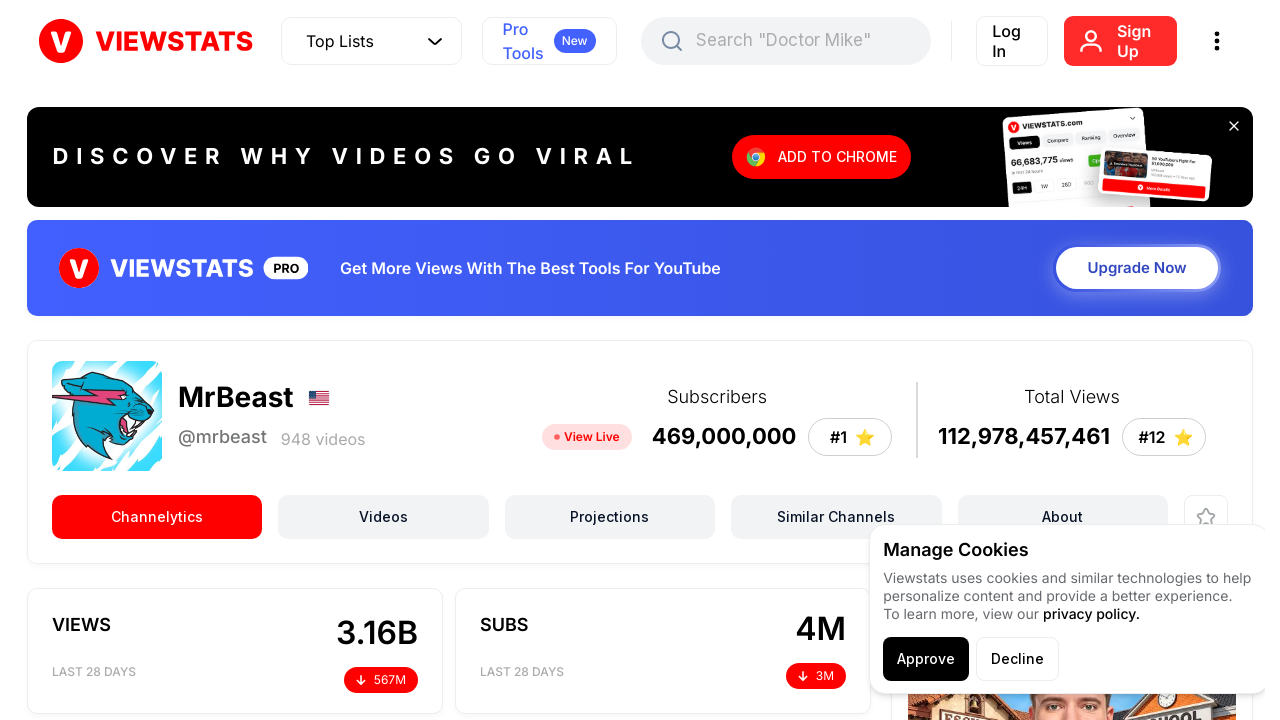

Verified view count element is visible on ViewStats channel analytics page
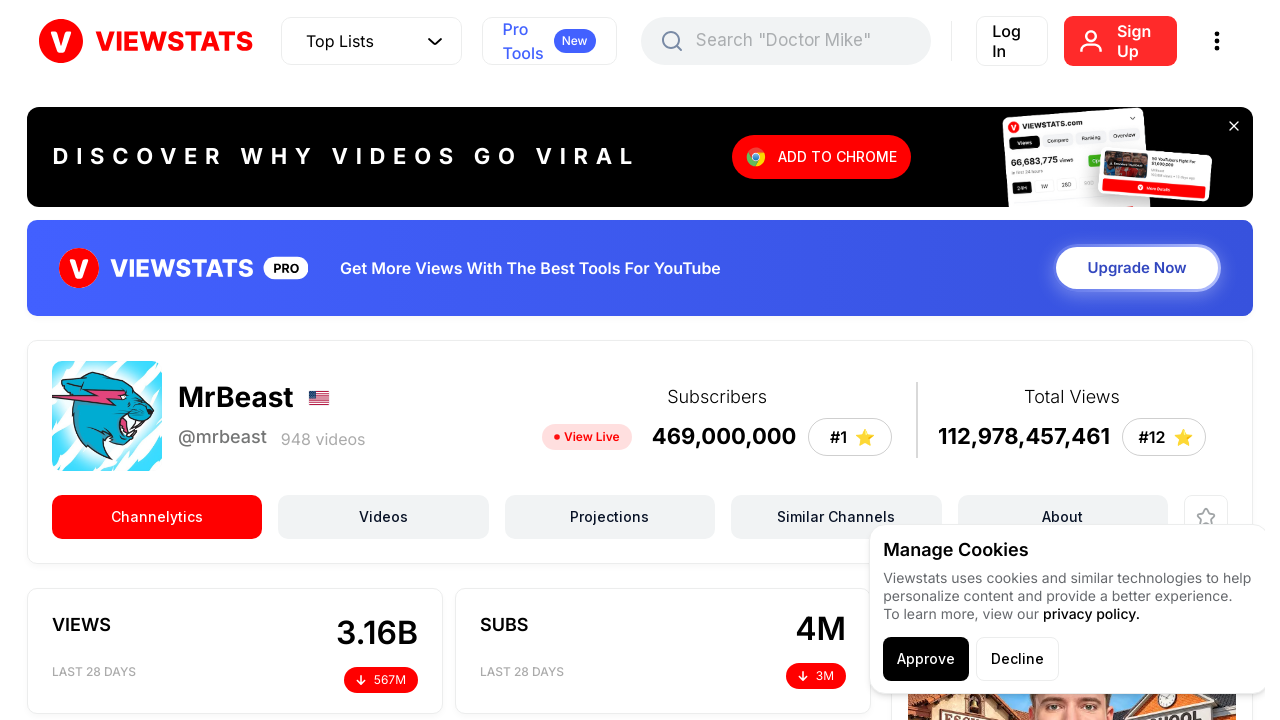

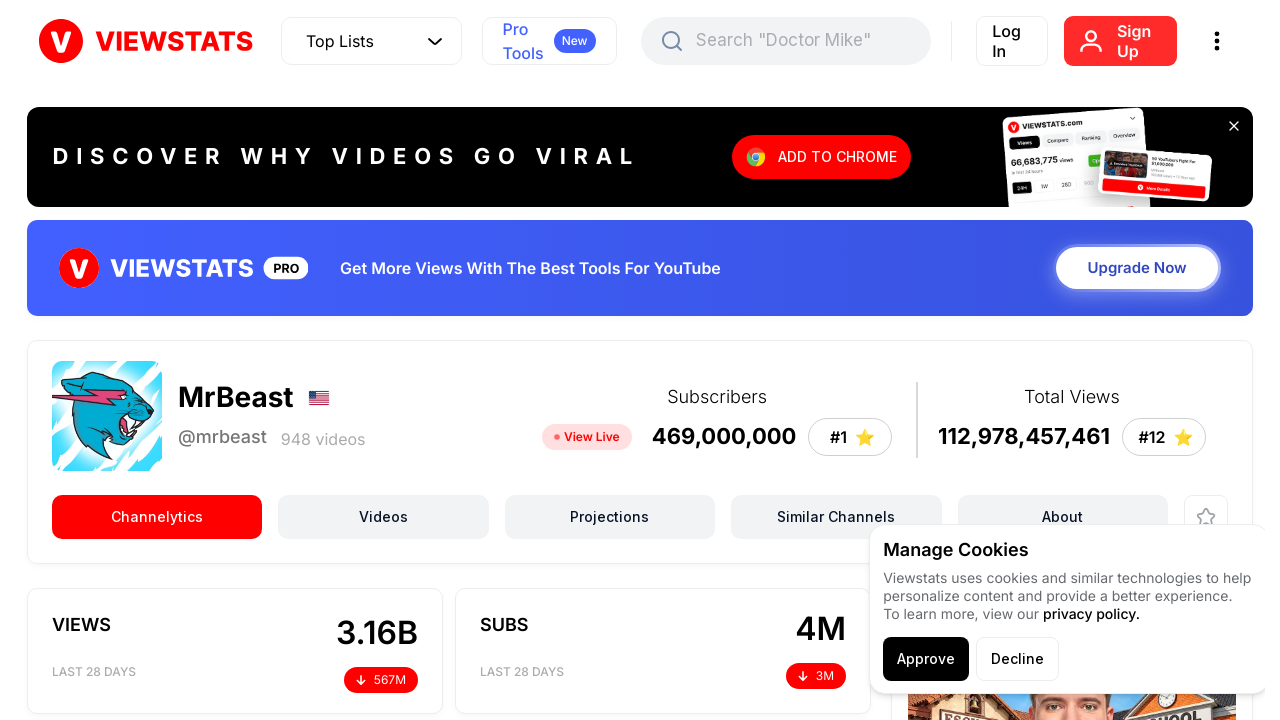